Tests the practice form by filling in personal details including name, email, phone, date of birth selection, and subject for the second data set (Sunitha Padigepati)

Starting URL: https://demoqa.com/automation-practice-form

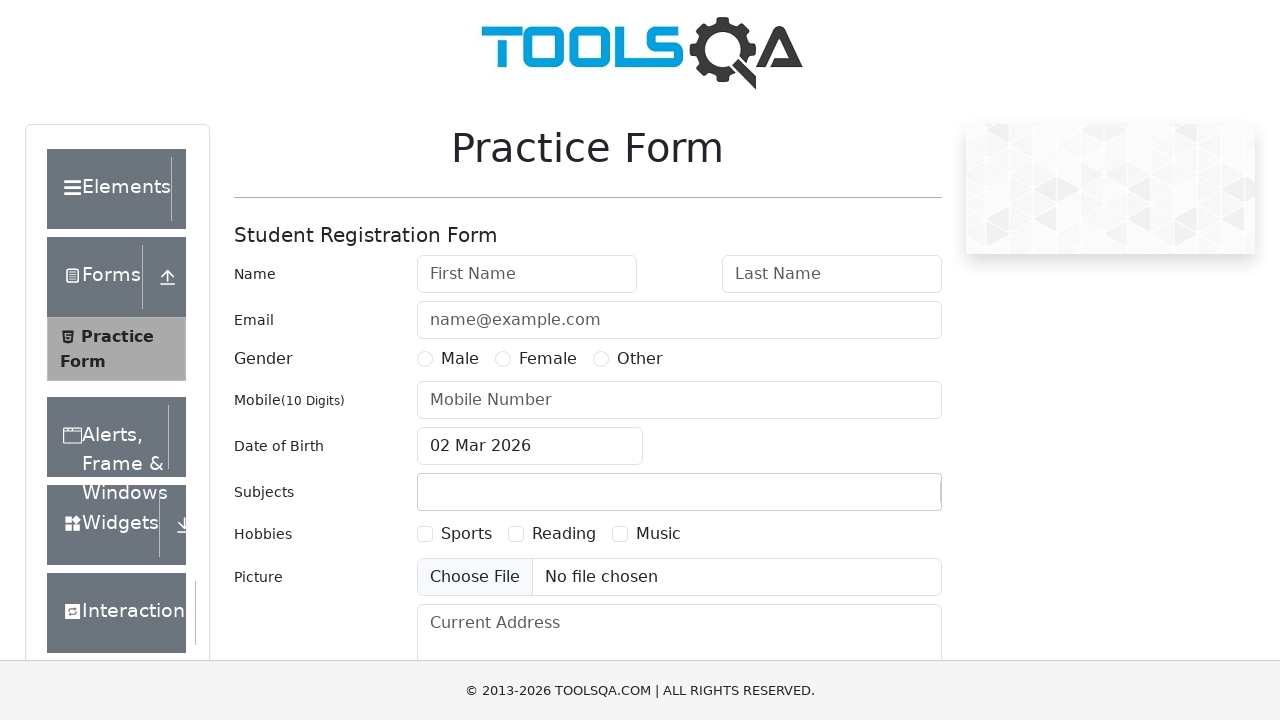

Filled first name field with 'Sunitha' on input#firstName
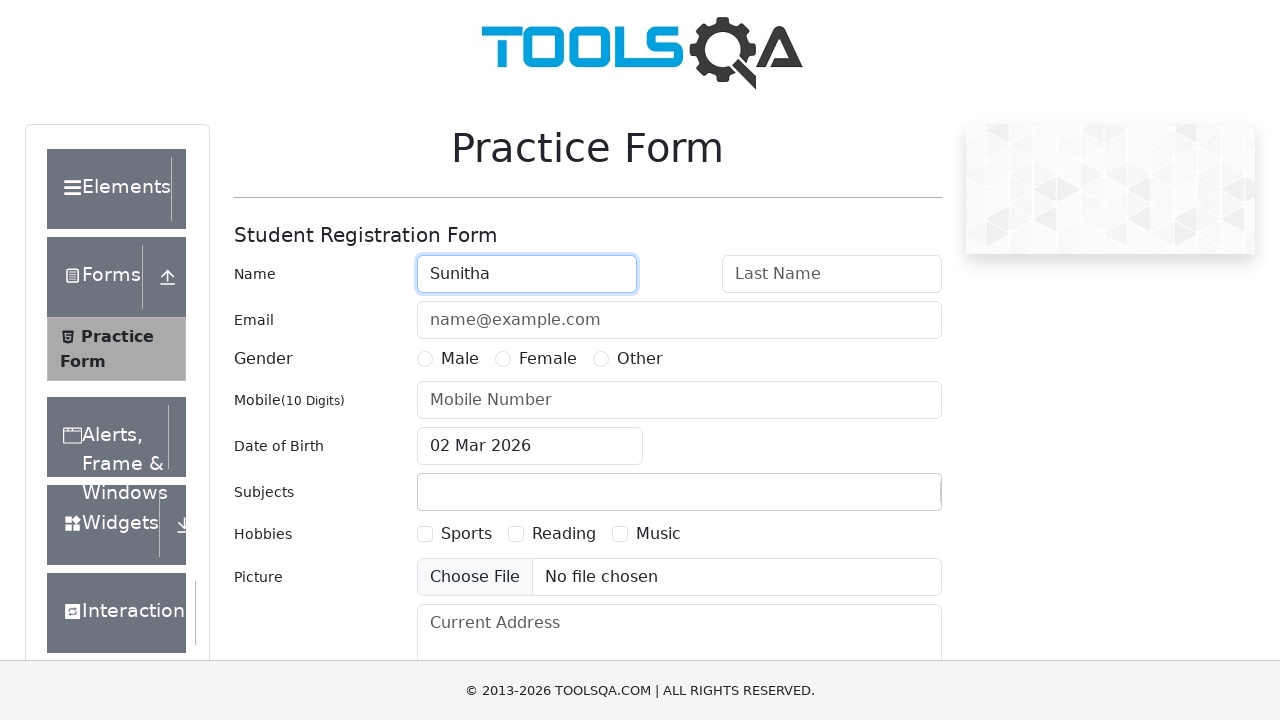

Filled last name field with 'padigepati' on input#lastName
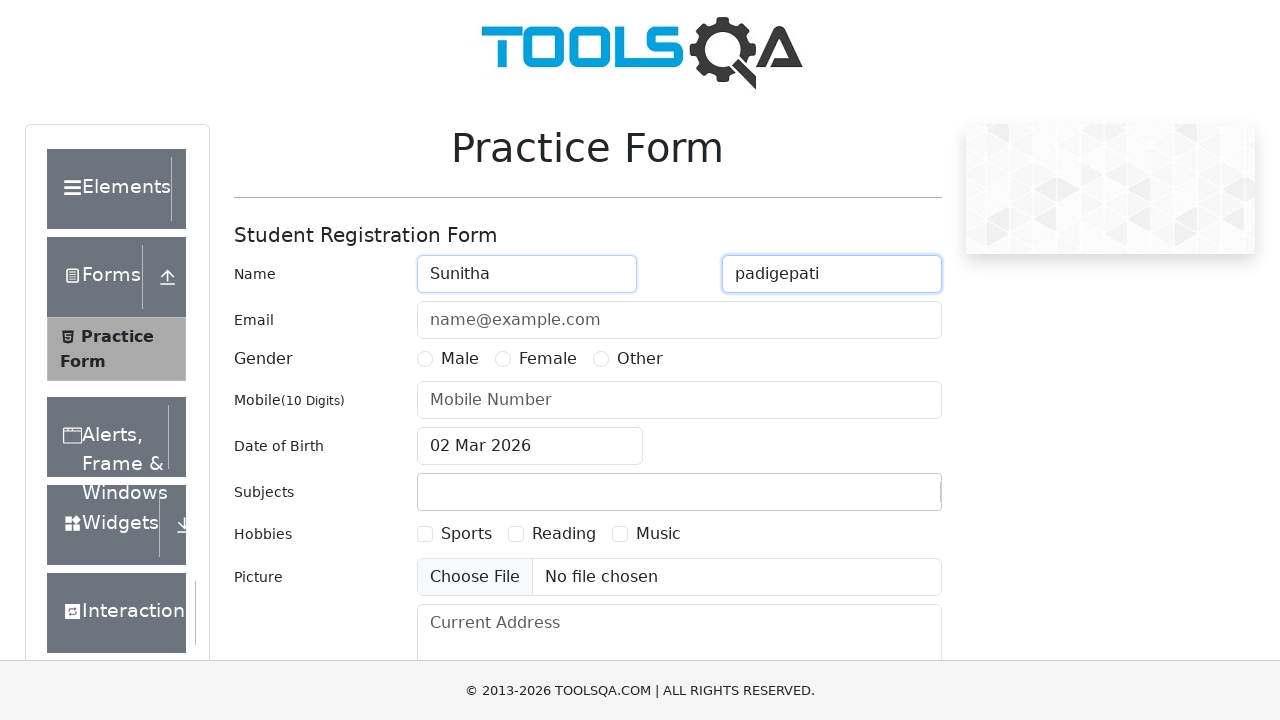

Filled email field with 'SunithaRamesh@gmail.com' on input#userEmail
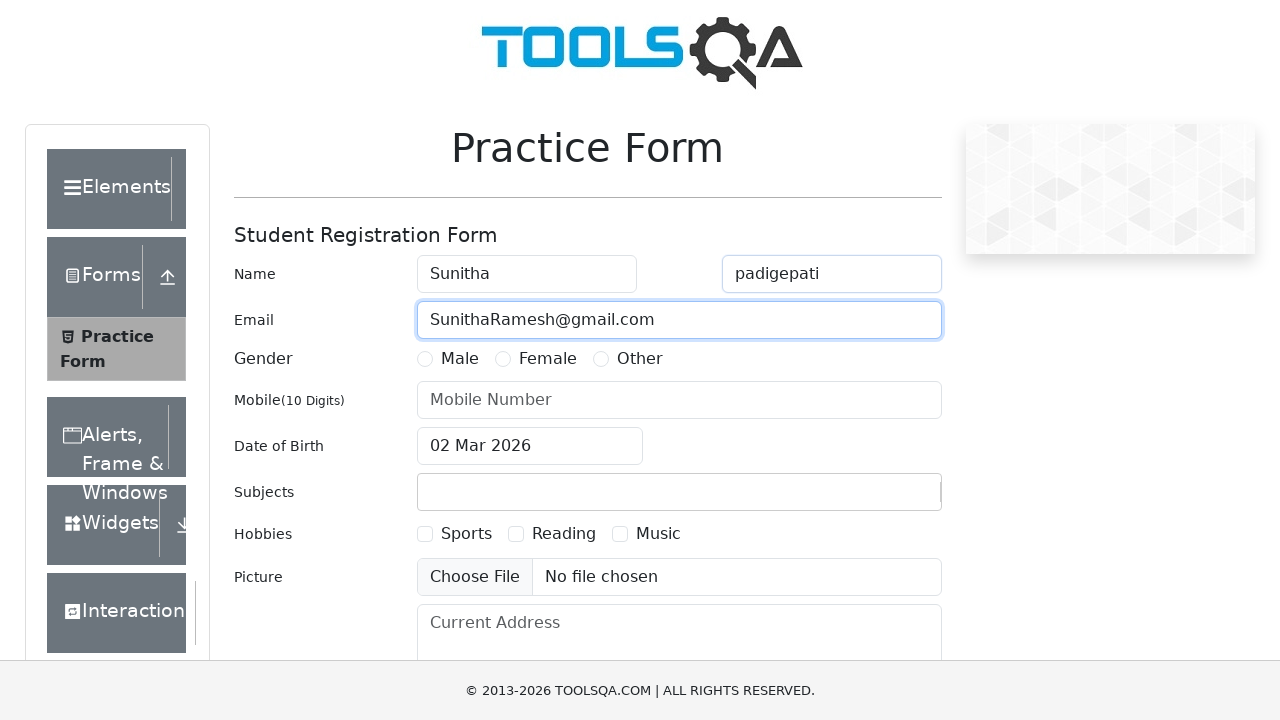

Selected Female gender option at (548, 359) on label[for='gender-radio-2']
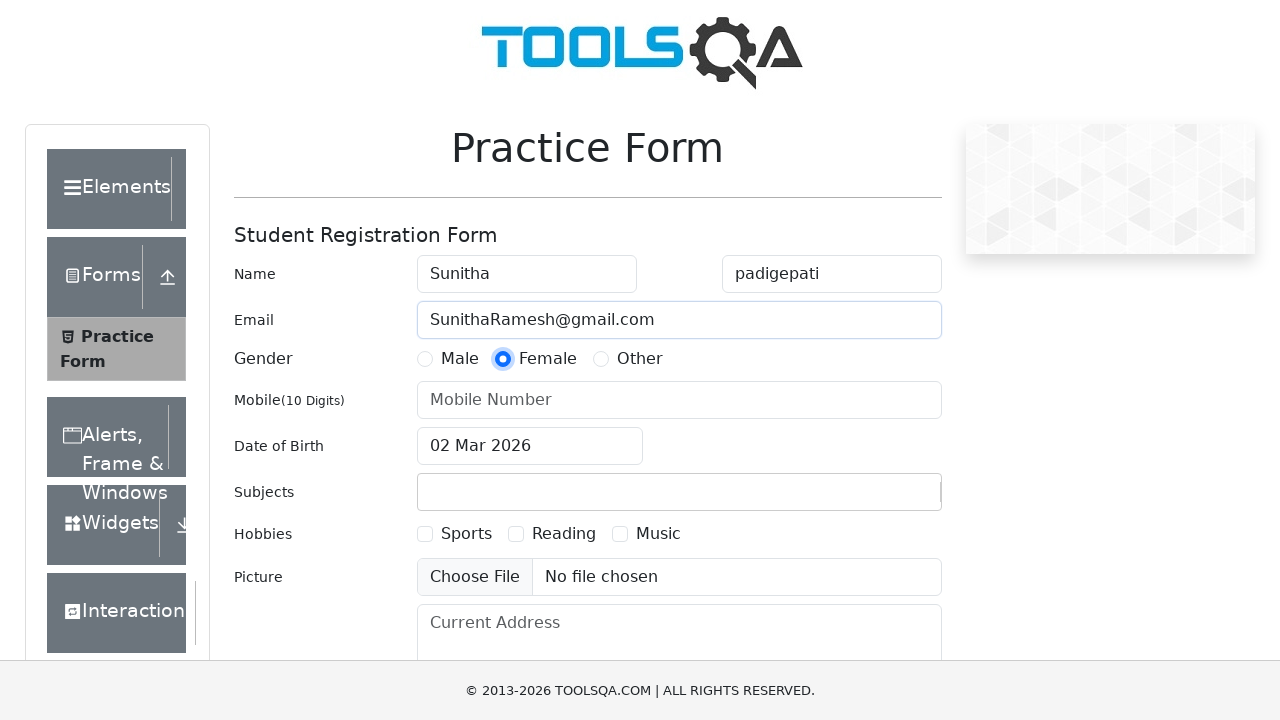

Filled phone number field with '9701446092' on input#userNumber
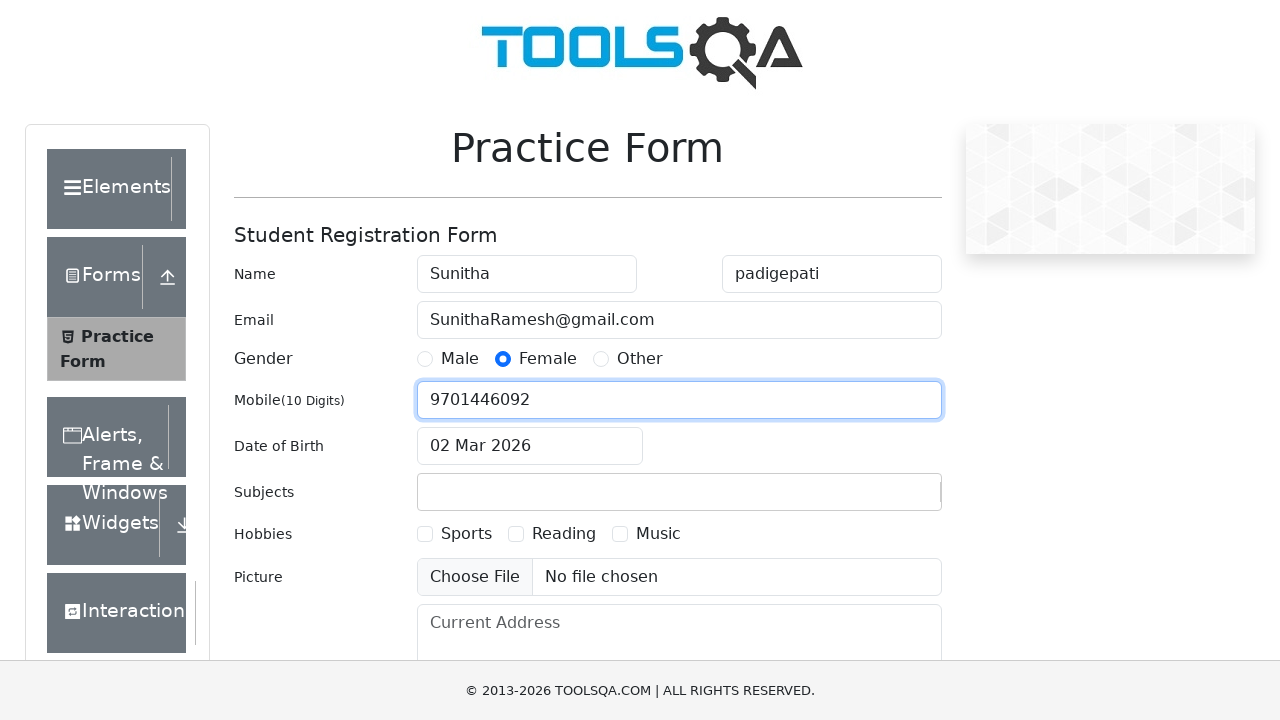

Opened date of birth picker at (530, 446) on input#dateOfBirthInput
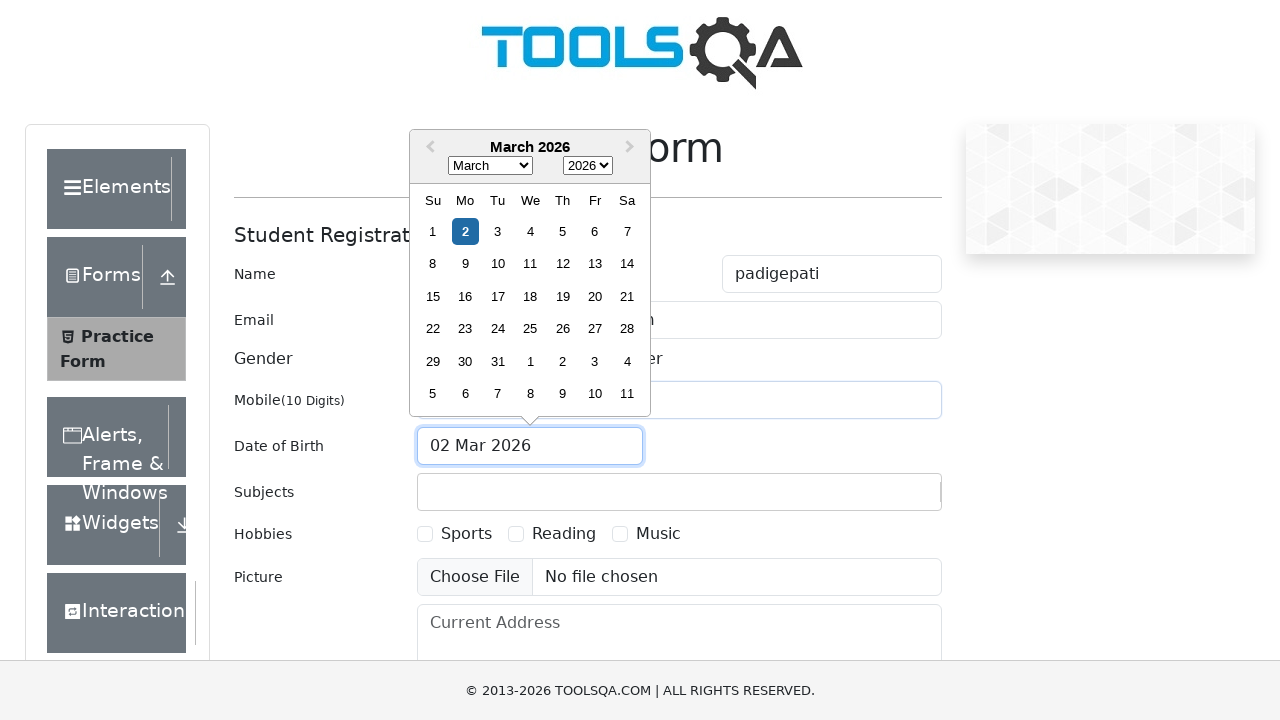

Selected year 1996 from date picker on select.react-datepicker__year-select
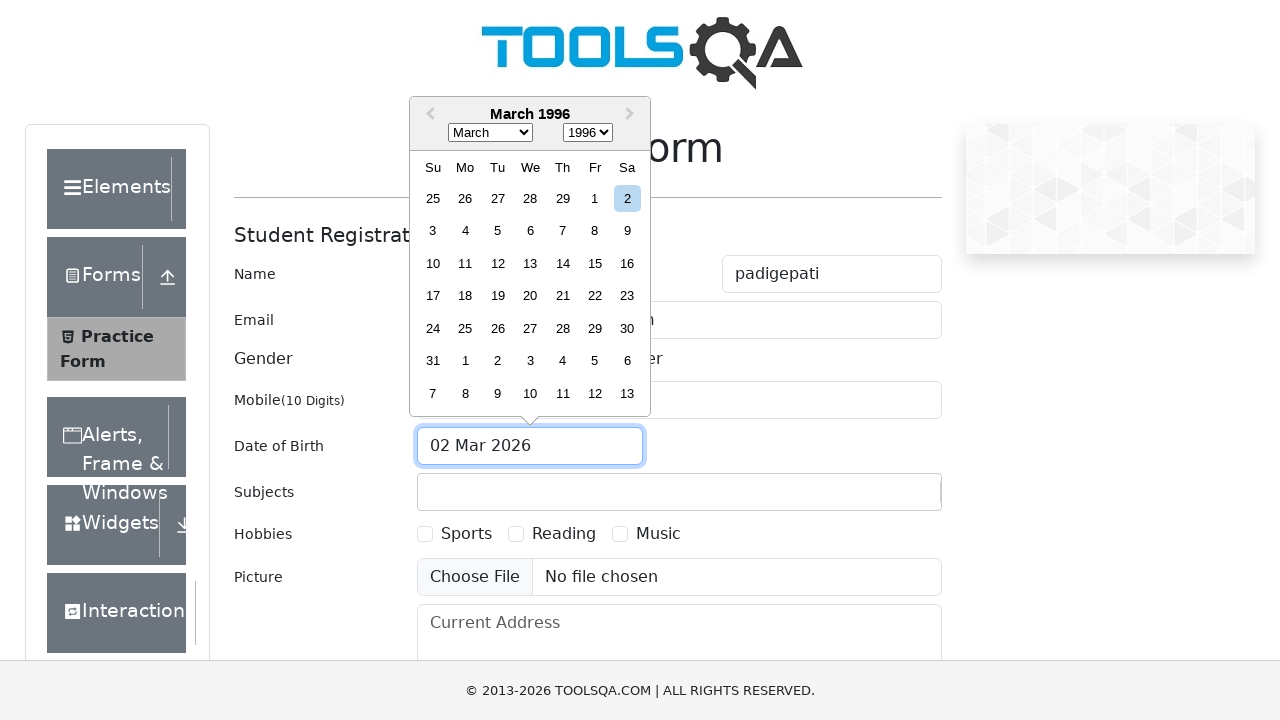

Selected August from date picker on select.react-datepicker__month-select
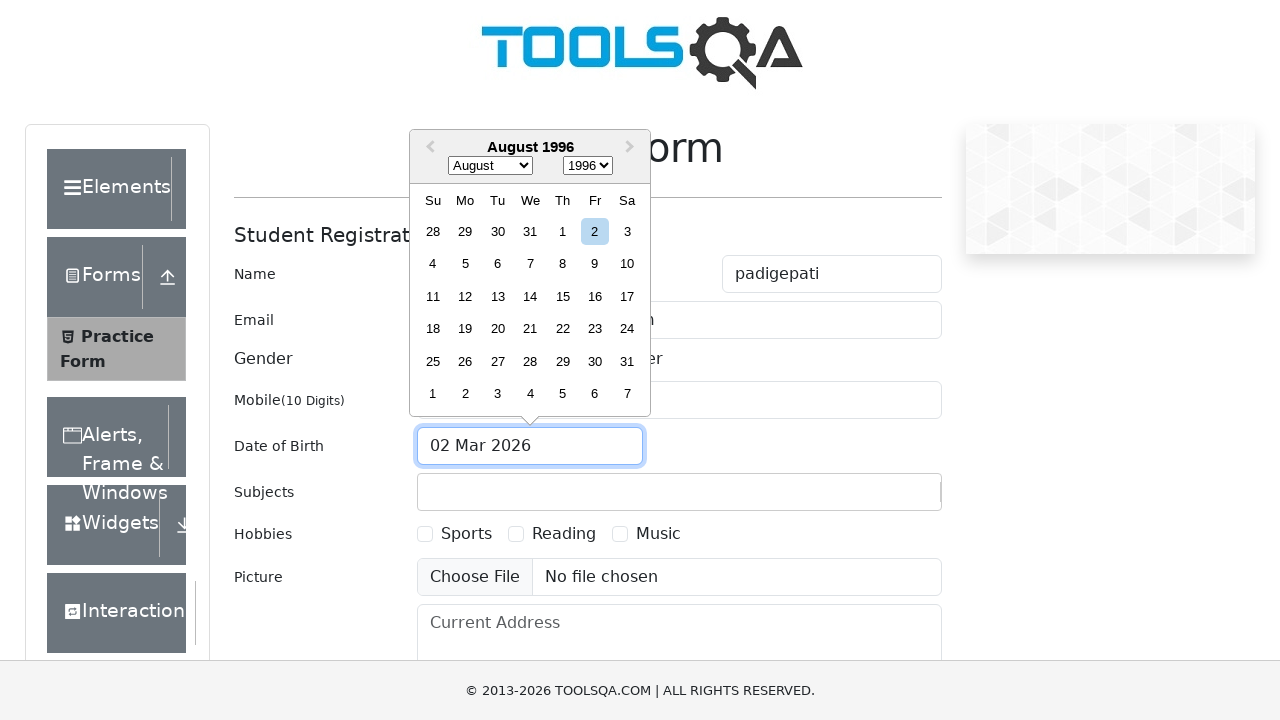

Selected day 15 from date picker at (562, 296) on div.react-datepicker__day--015:not(.react-datepicker__day--outside-month)
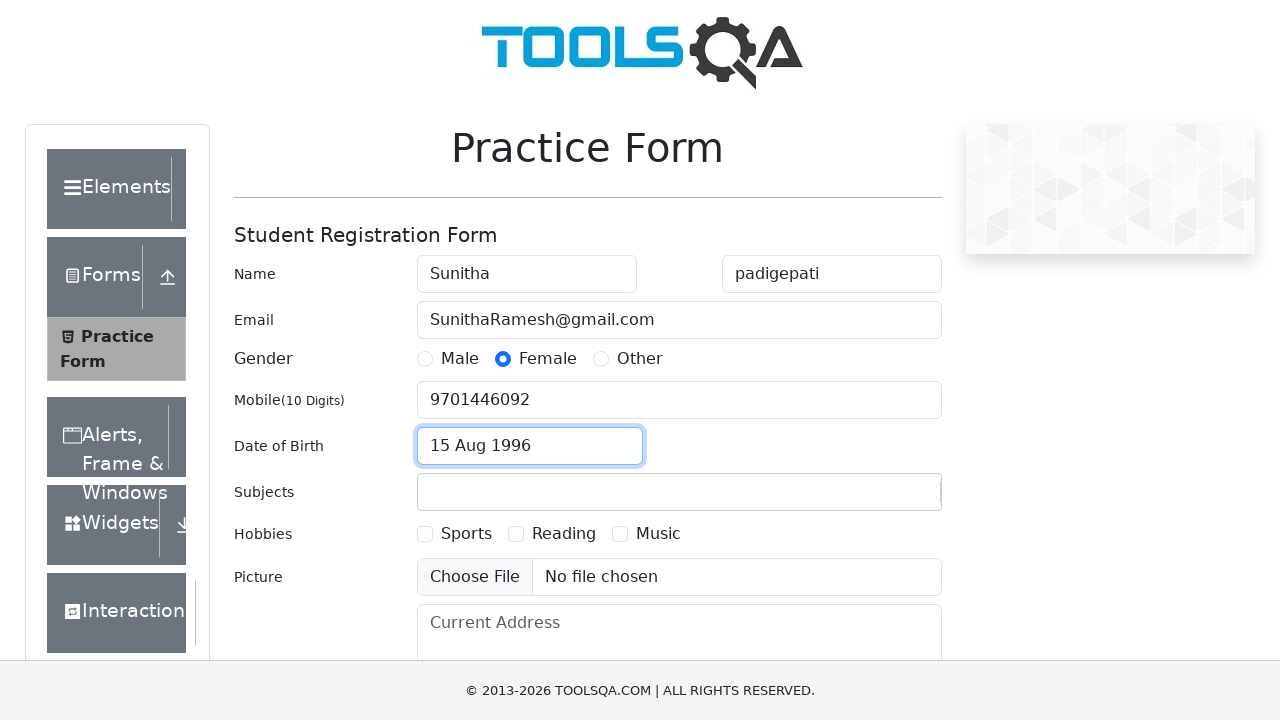

Filled subject field with 'English' on input#subjectsInput
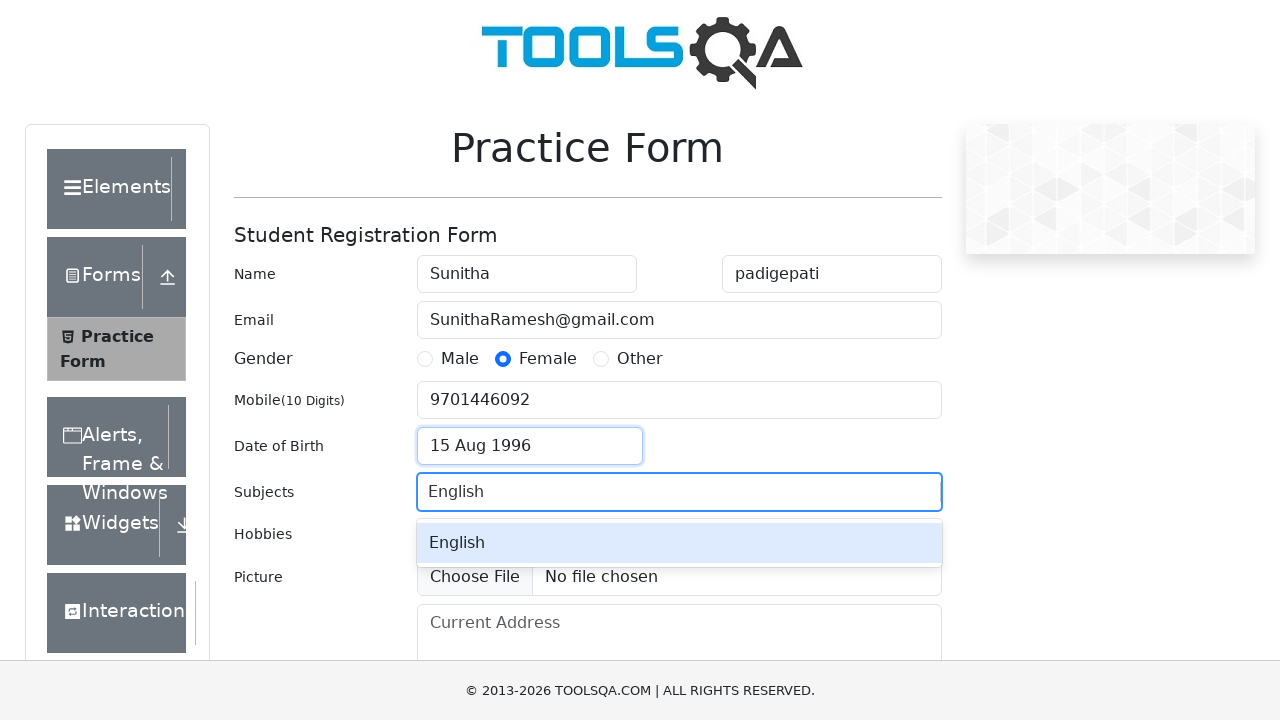

Pressed Enter to confirm subject selection
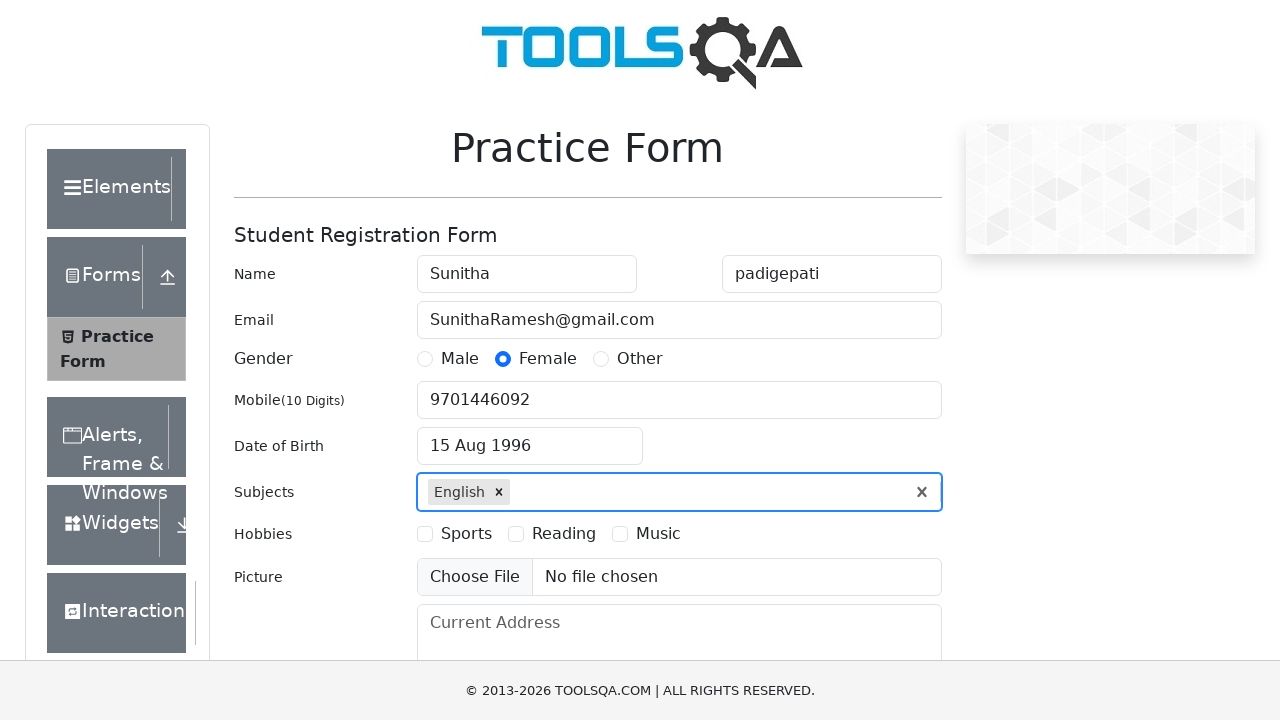

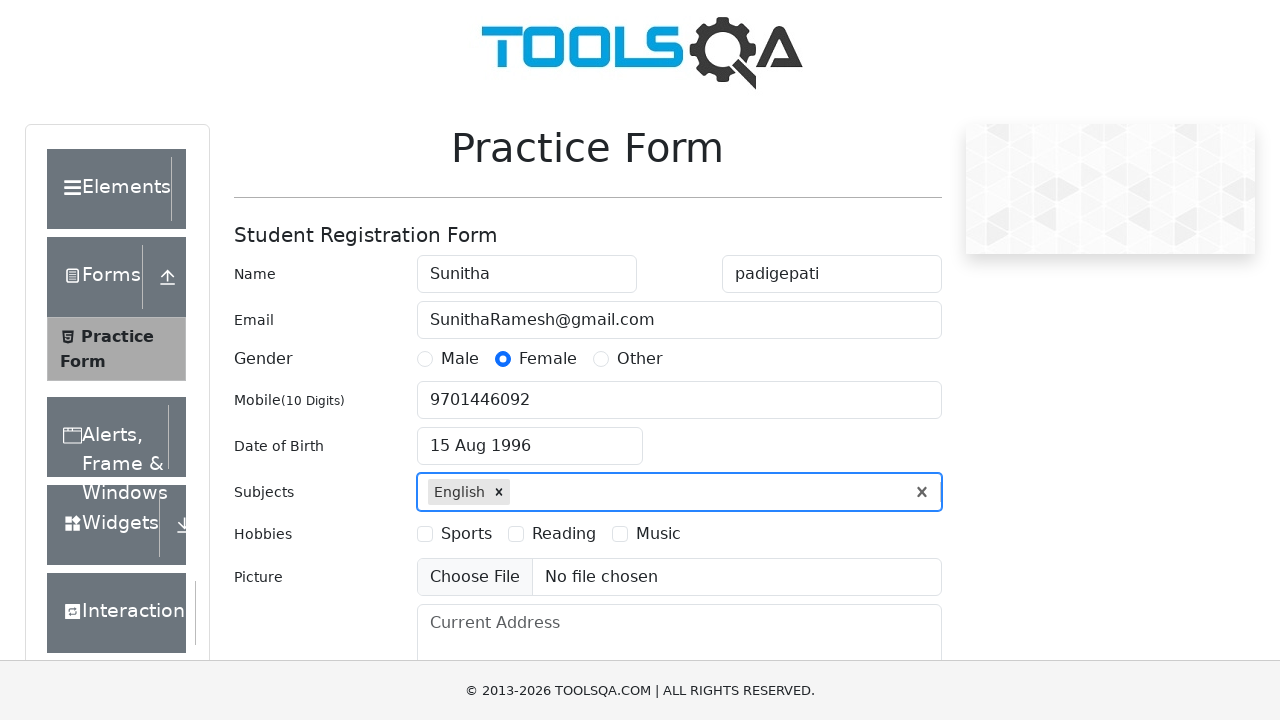